Tests a signup/registration form by filling in first name, last name, and email fields, then submitting the form

Starting URL: http://secure-retreat-92358.herokuapp.com/

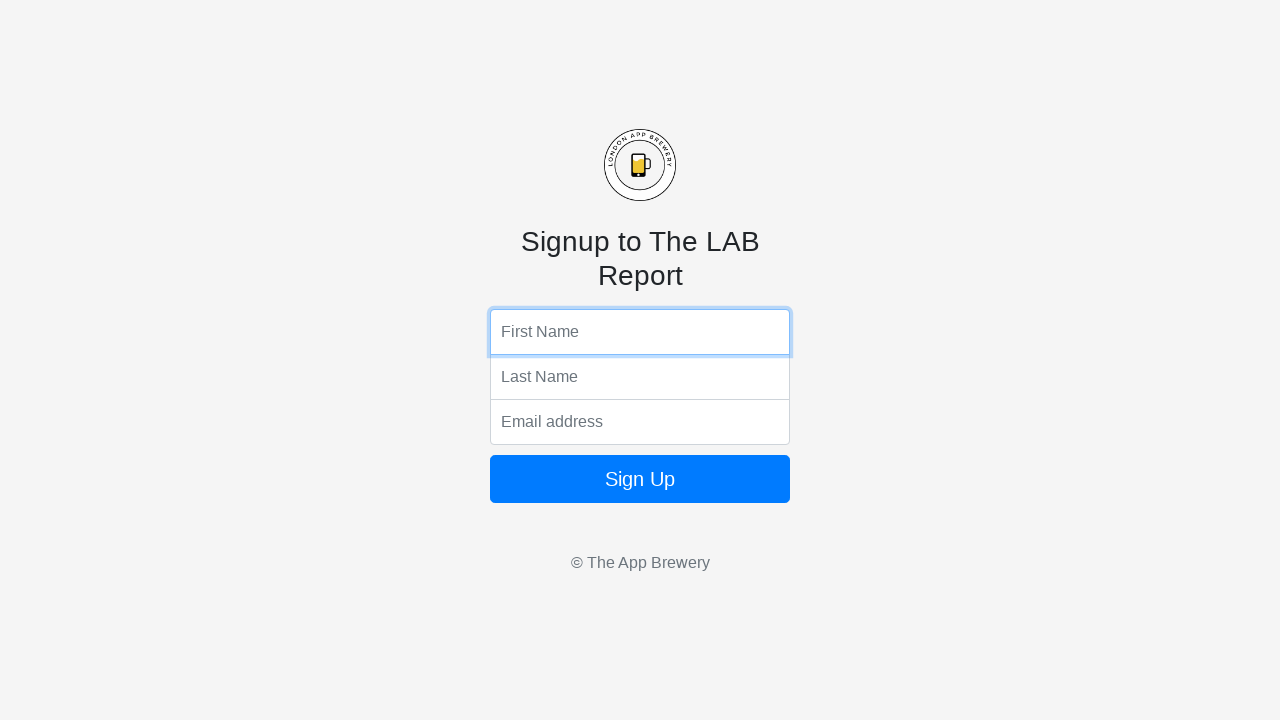

Filled first name field with 'Jonathan' on input[name='fName']
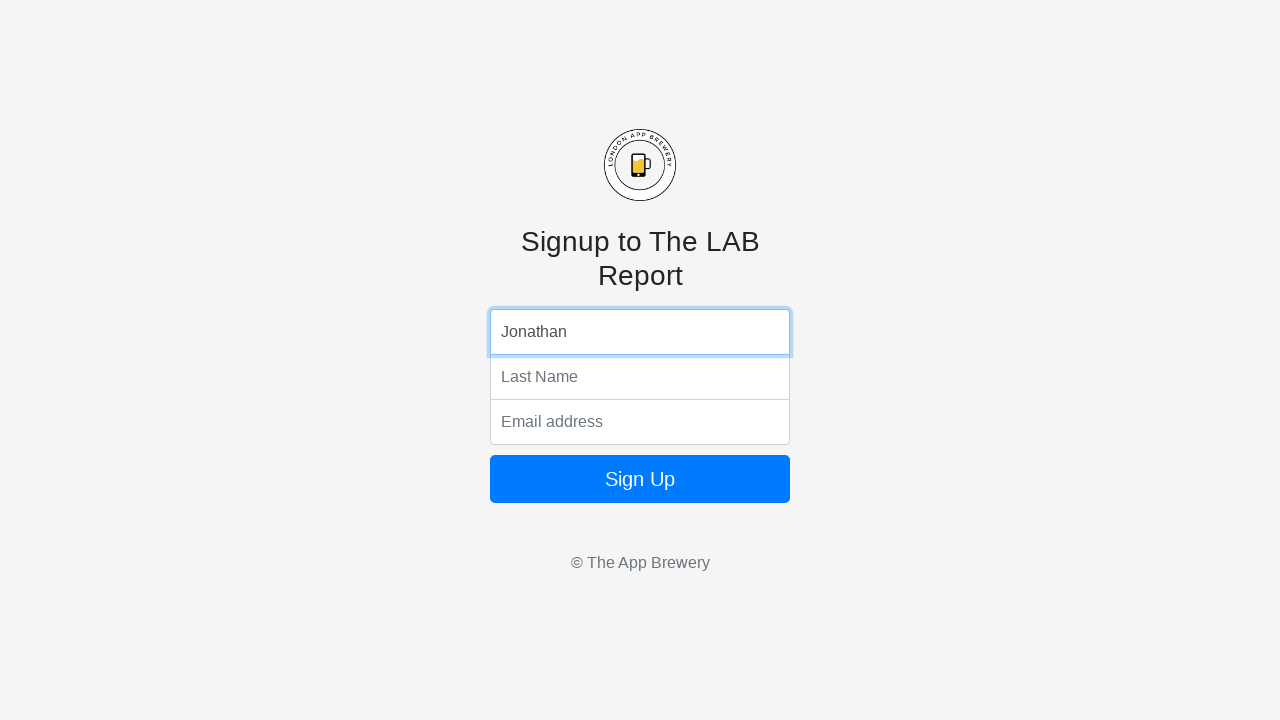

Filled last name field with 'Williams' on input[name='lName']
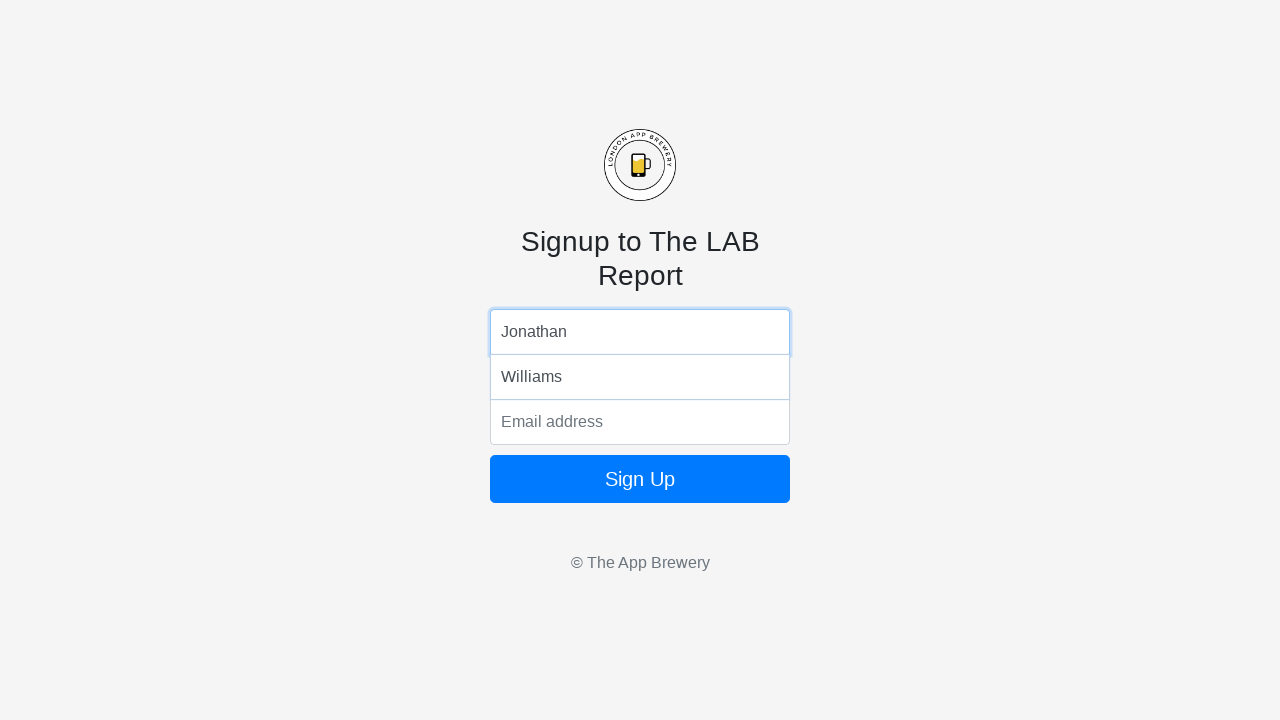

Filled email field with 'jonathan.williams@testmail.com' on input[name='email']
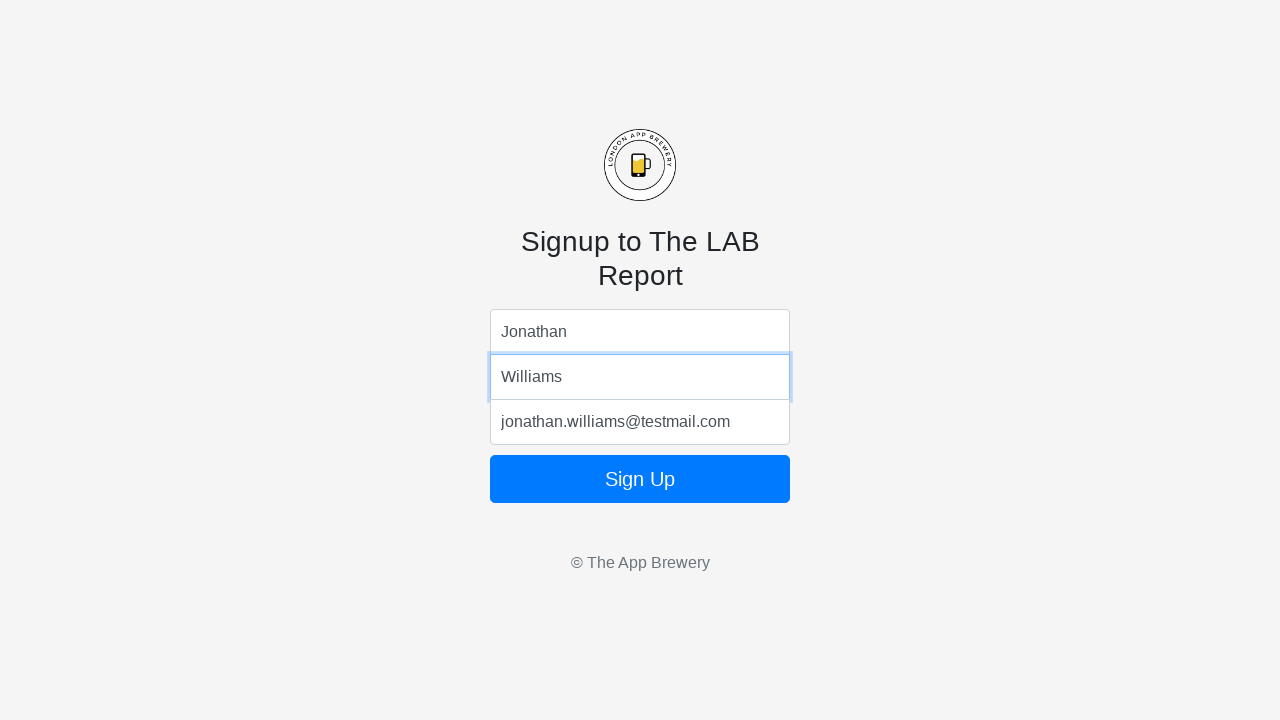

Clicked submit button to submit the registration form at (640, 479) on button
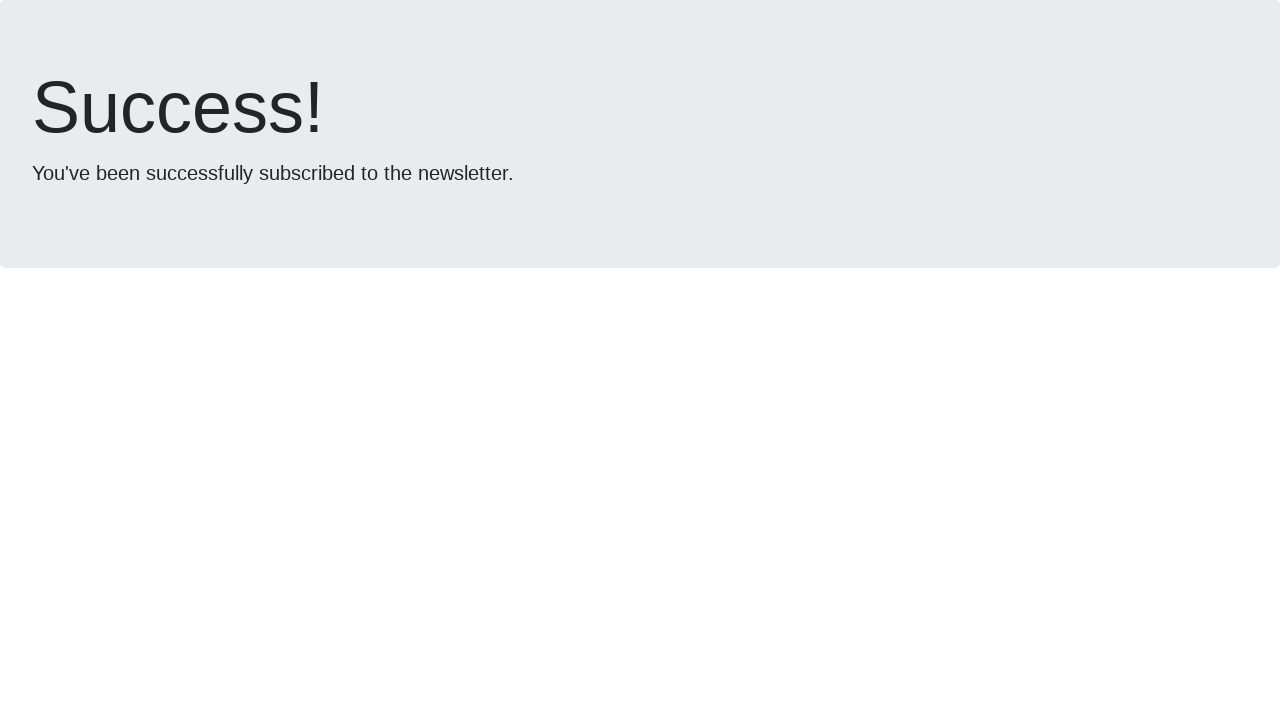

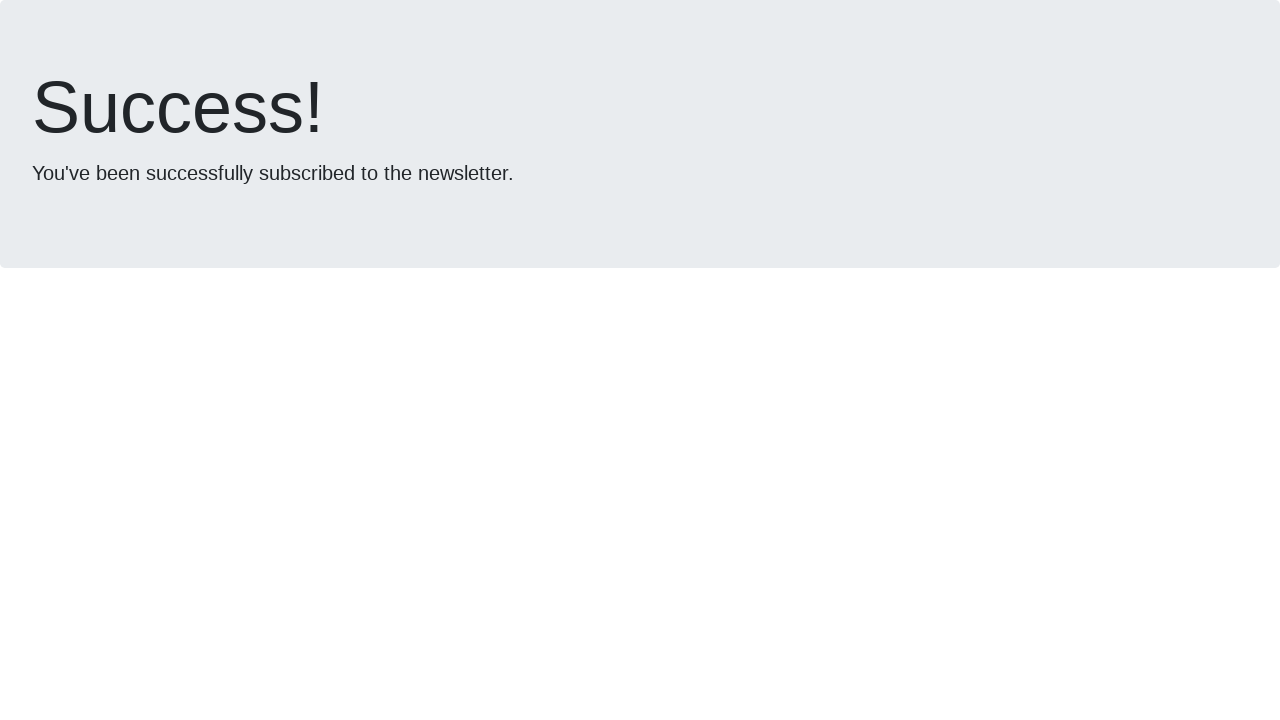